Tests the Greet-A-Cat page by clicking the link and verifying the greeting message

Starting URL: https://cs1632.appspot.com/

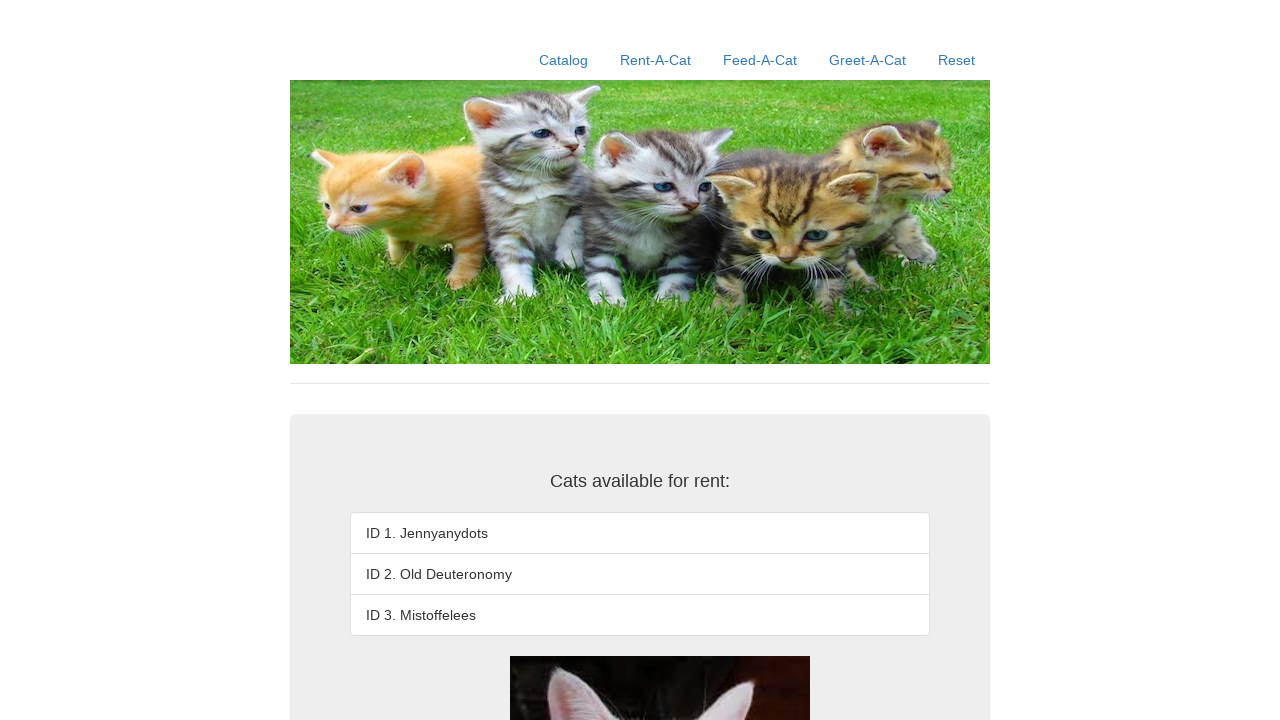

Set cookies to control page behavior
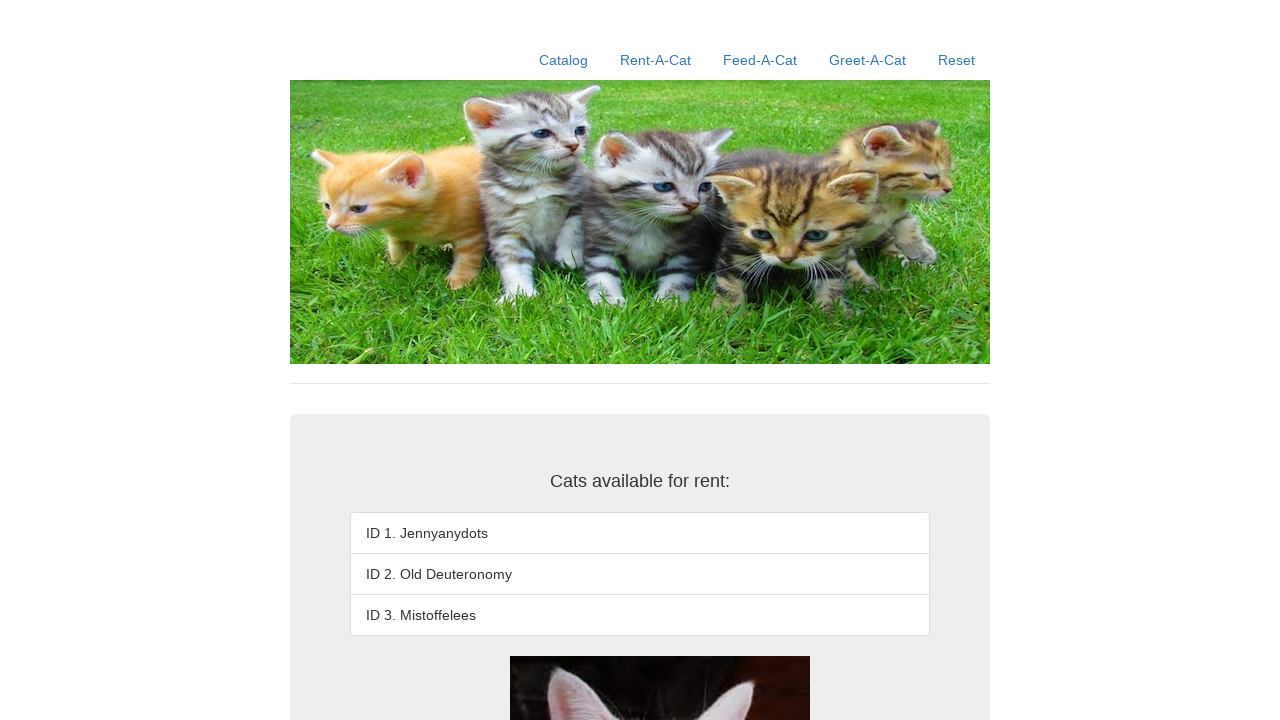

Clicked on Greet-A-Cat link at (868, 60) on a:text('Greet-A-Cat')
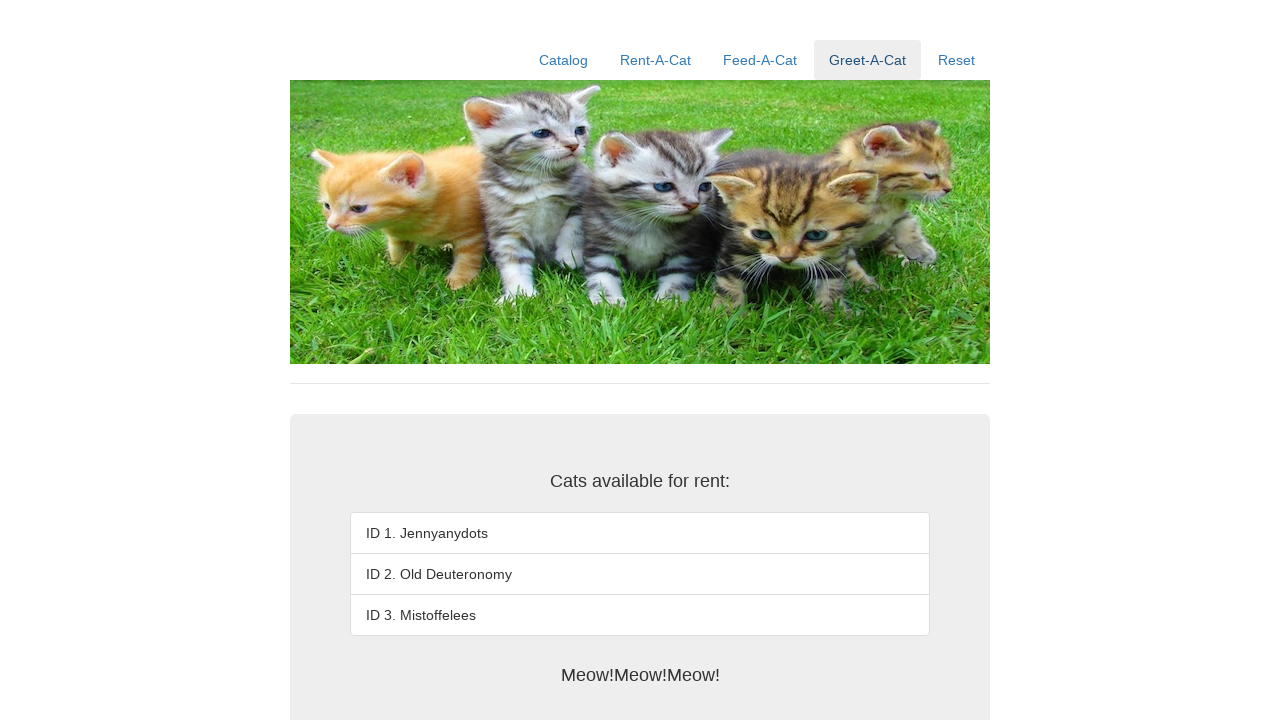

Greeting message element loaded
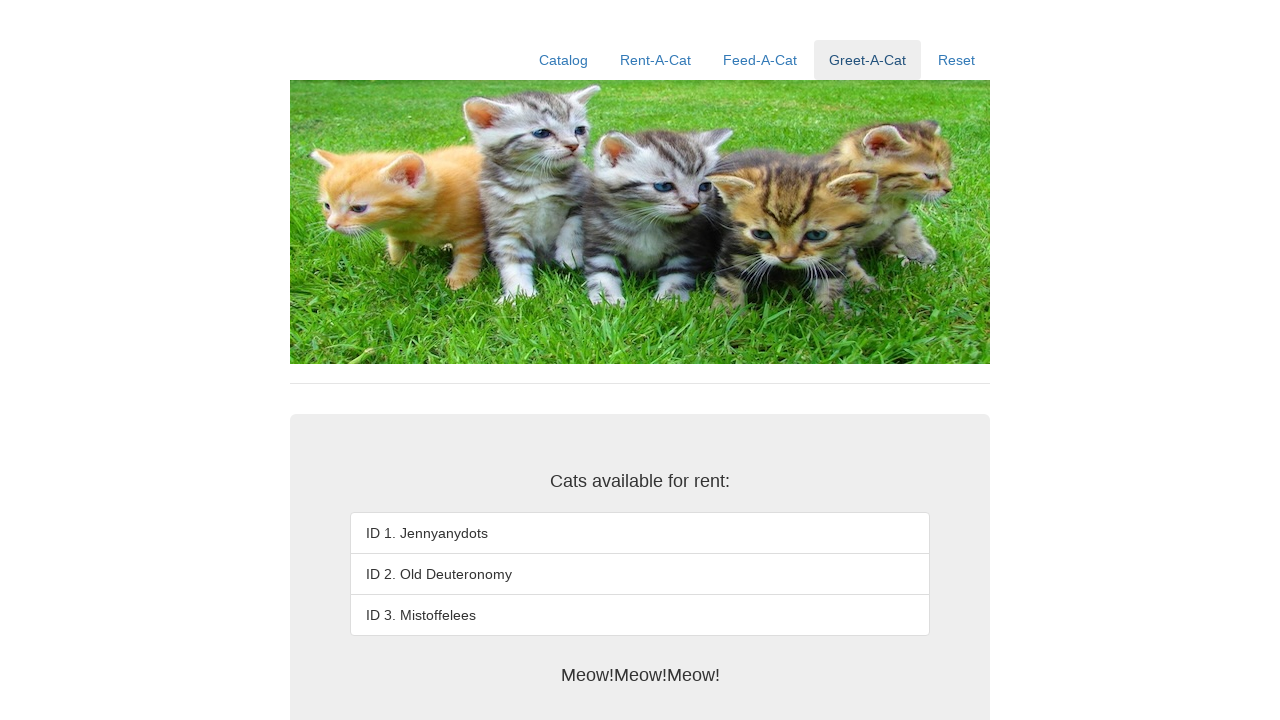

Verified greeting message displays 'Meow!Meow!Meow!'
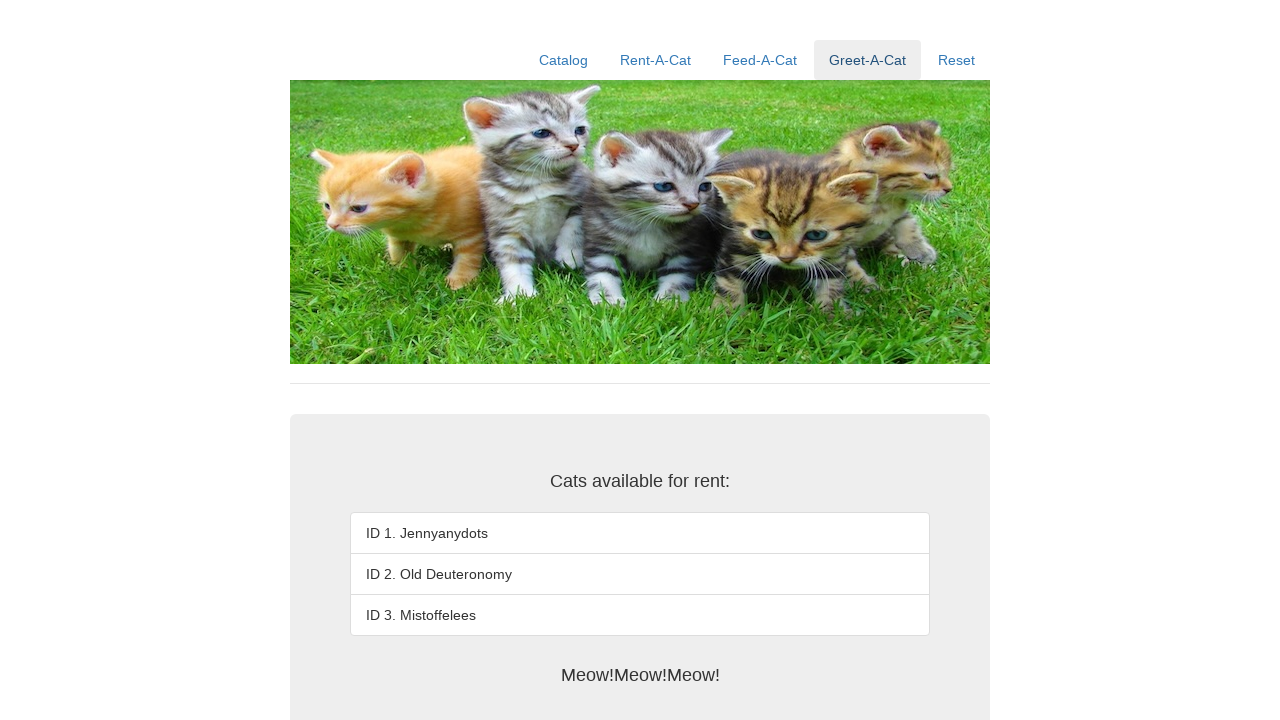

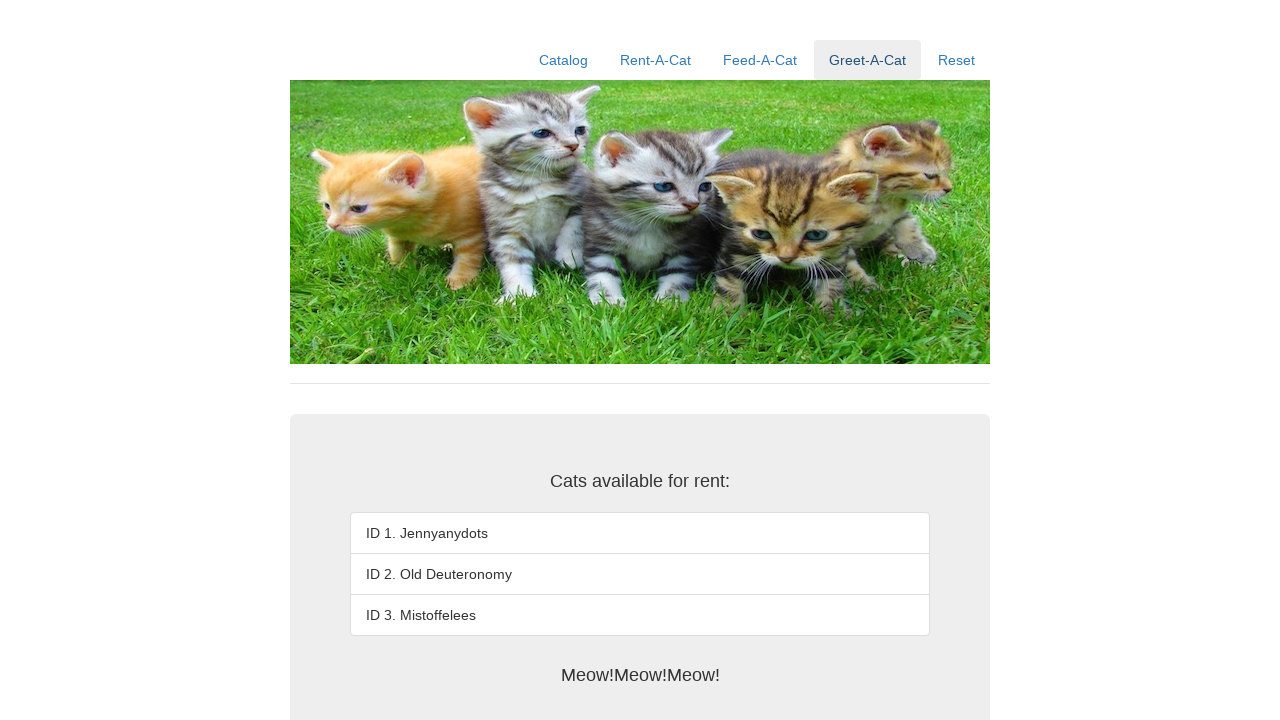